Solves a mathematical puzzle by retrieving an attribute value from an image element, calculating a mathematical function, and submitting the answer through a form with checkboxes and radio buttons

Starting URL: http://suninjuly.github.io/get_attribute.html

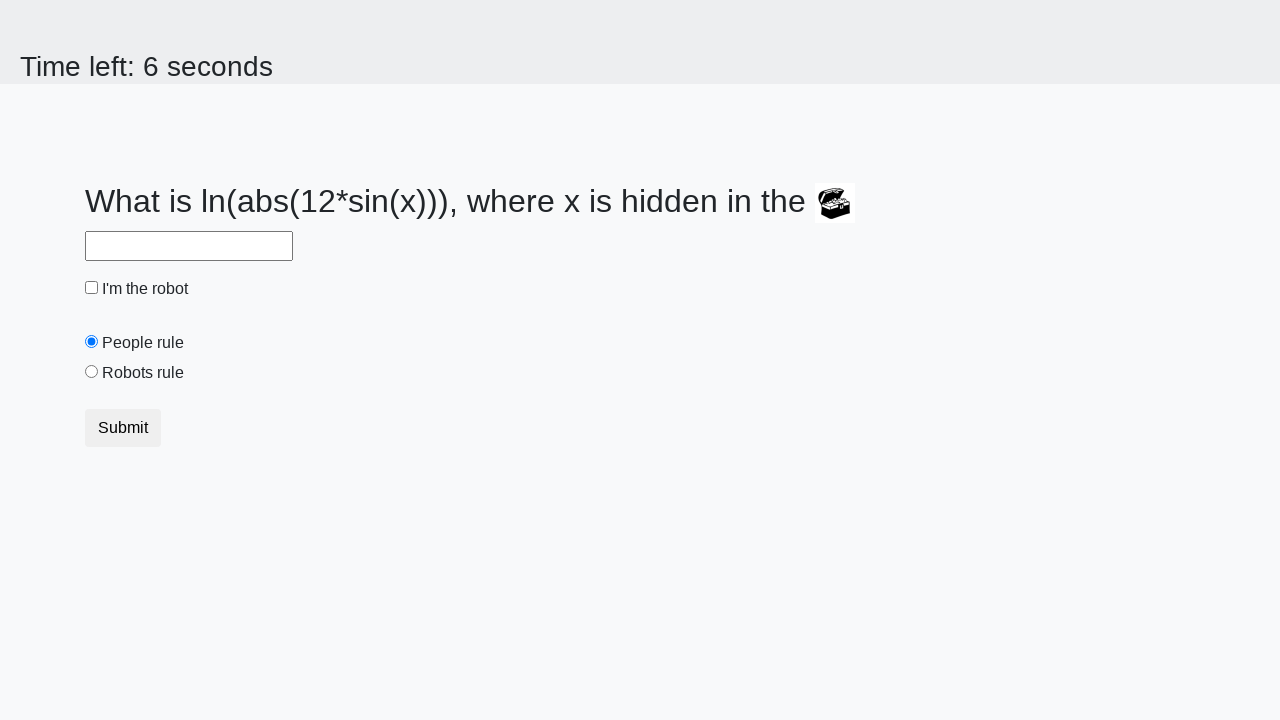

Located treasure element
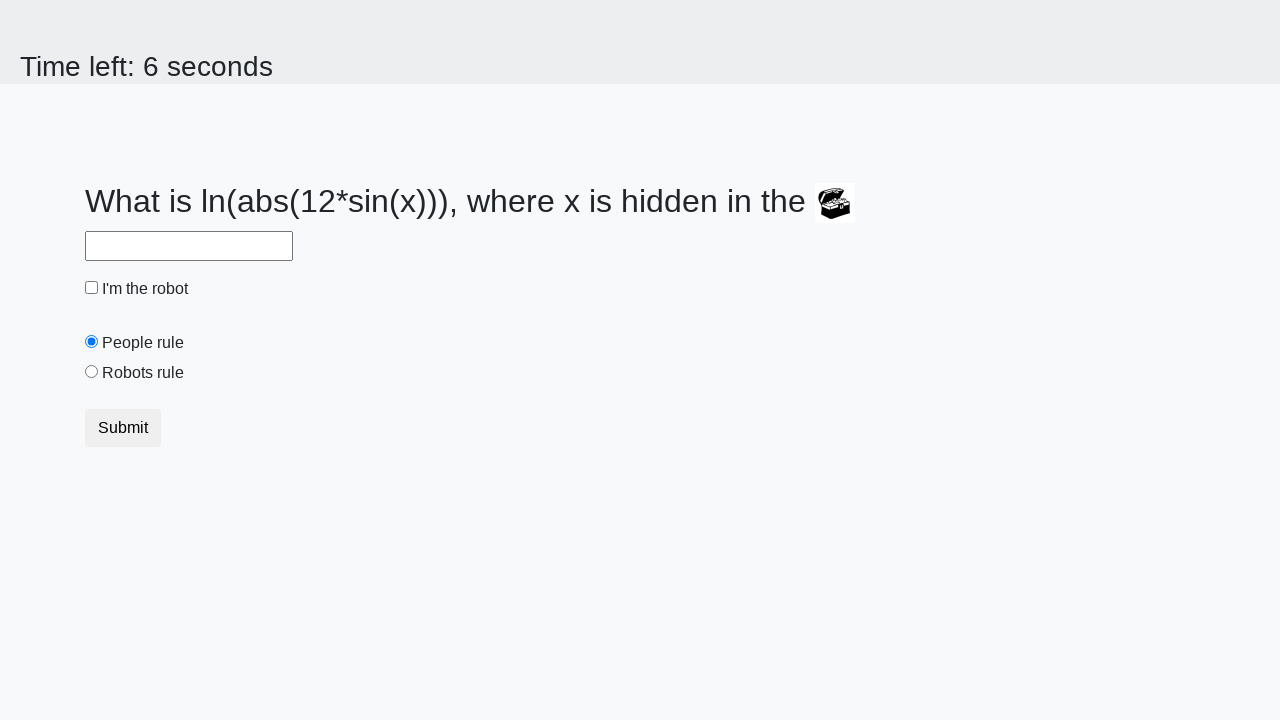

Retrieved valuex attribute from treasure element: 767
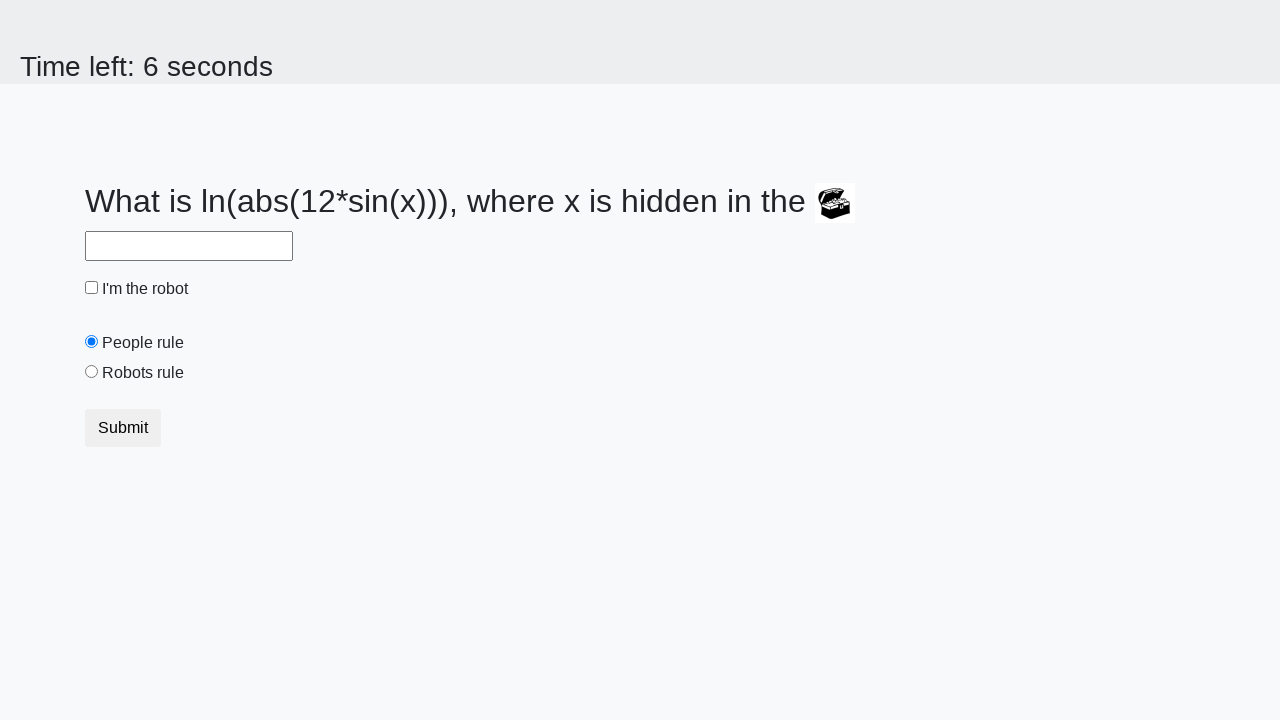

Calculated mathematical function result: 1.6552957959816579
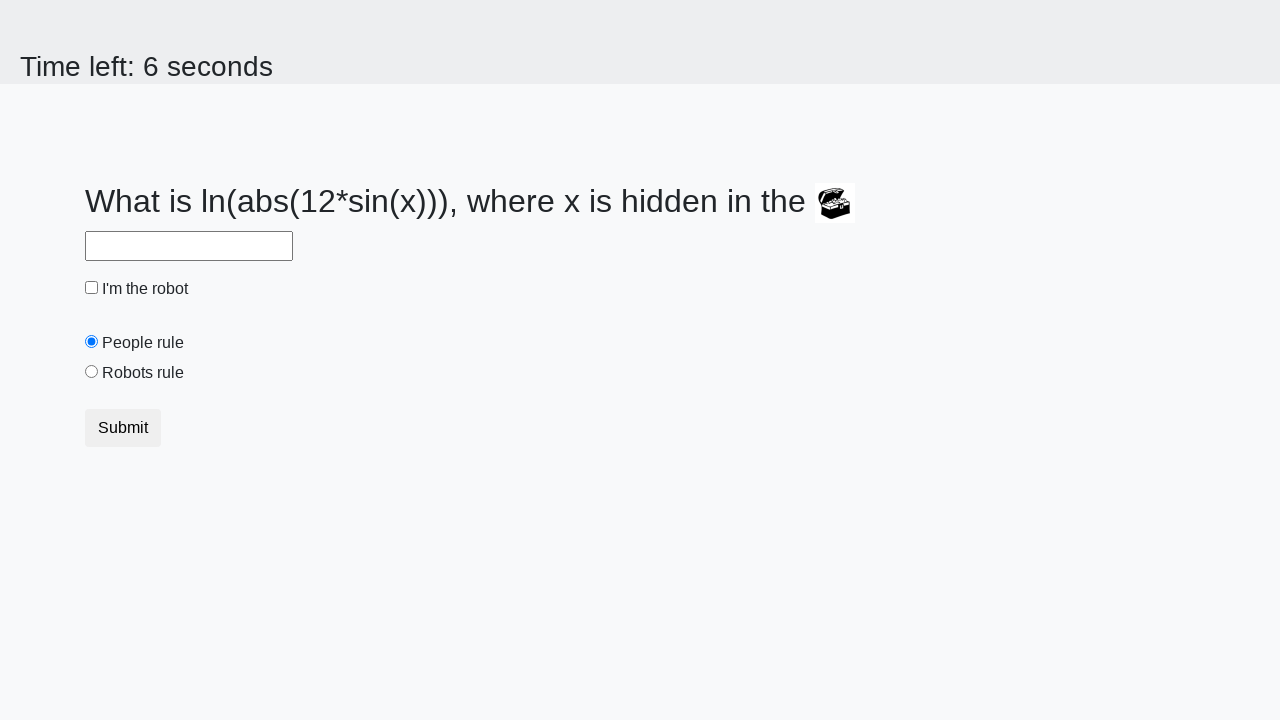

Filled answer field with calculated value: 1.6552957959816579 on input#answer
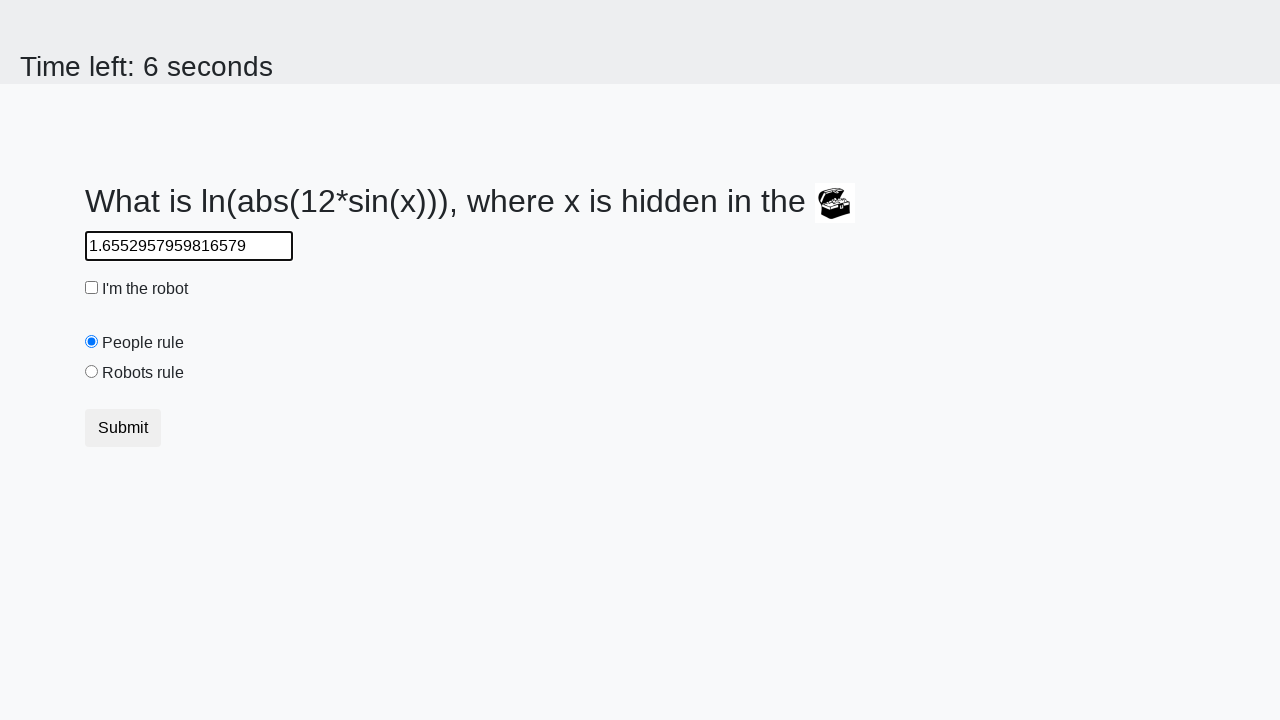

Checked 'I'm the robot' checkbox at (92, 288) on input#robotCheckbox
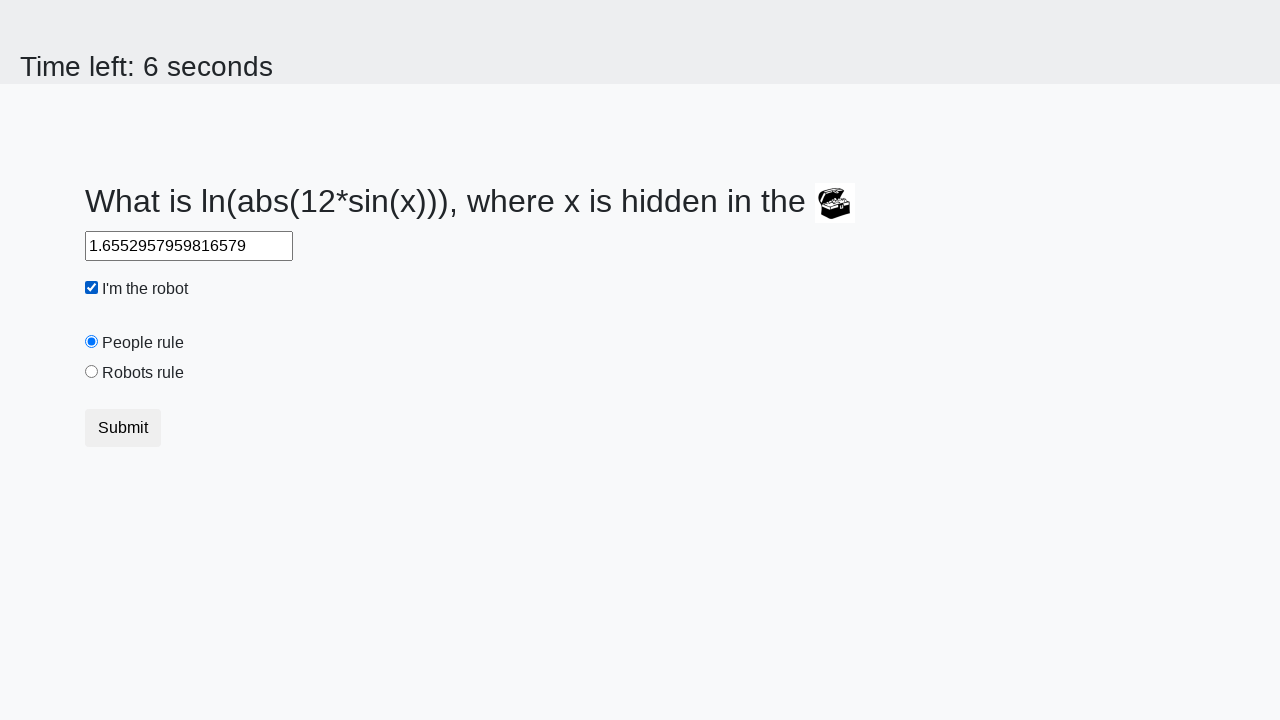

Selected 'Robots rule!' radio button at (92, 372) on input#robotsRule
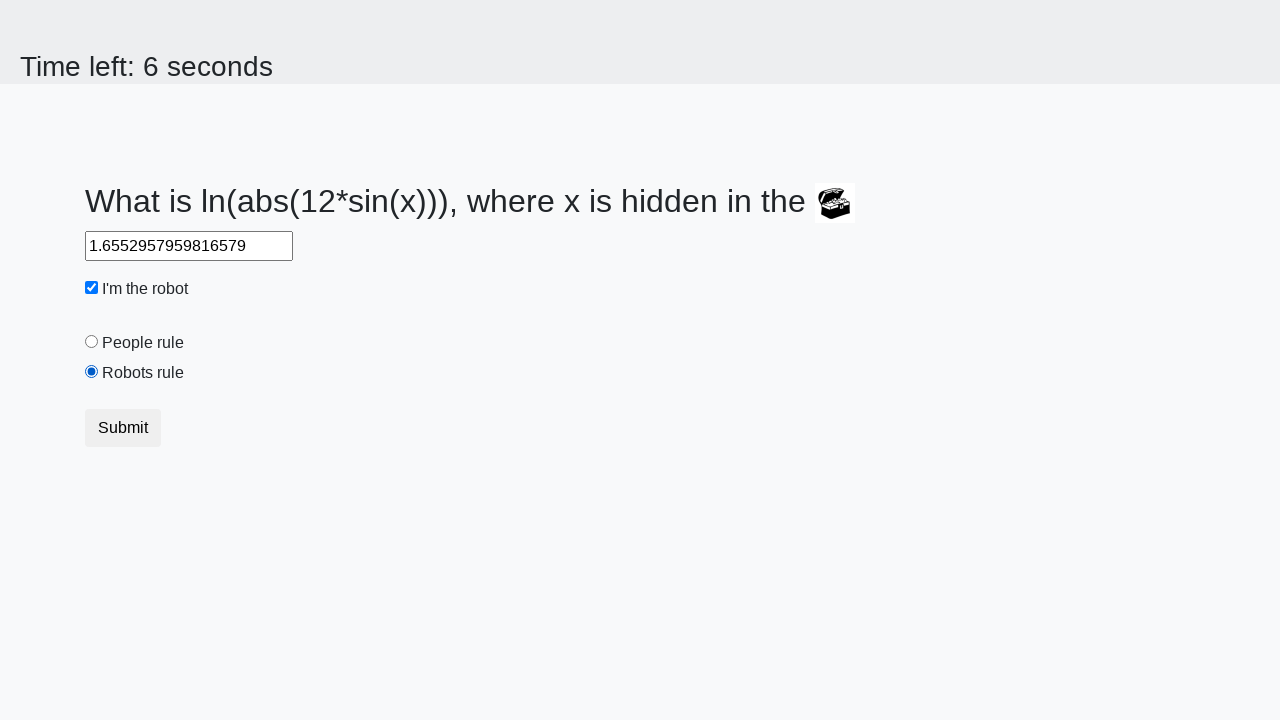

Clicked submit button to submit the form at (123, 428) on button.btn.btn-default
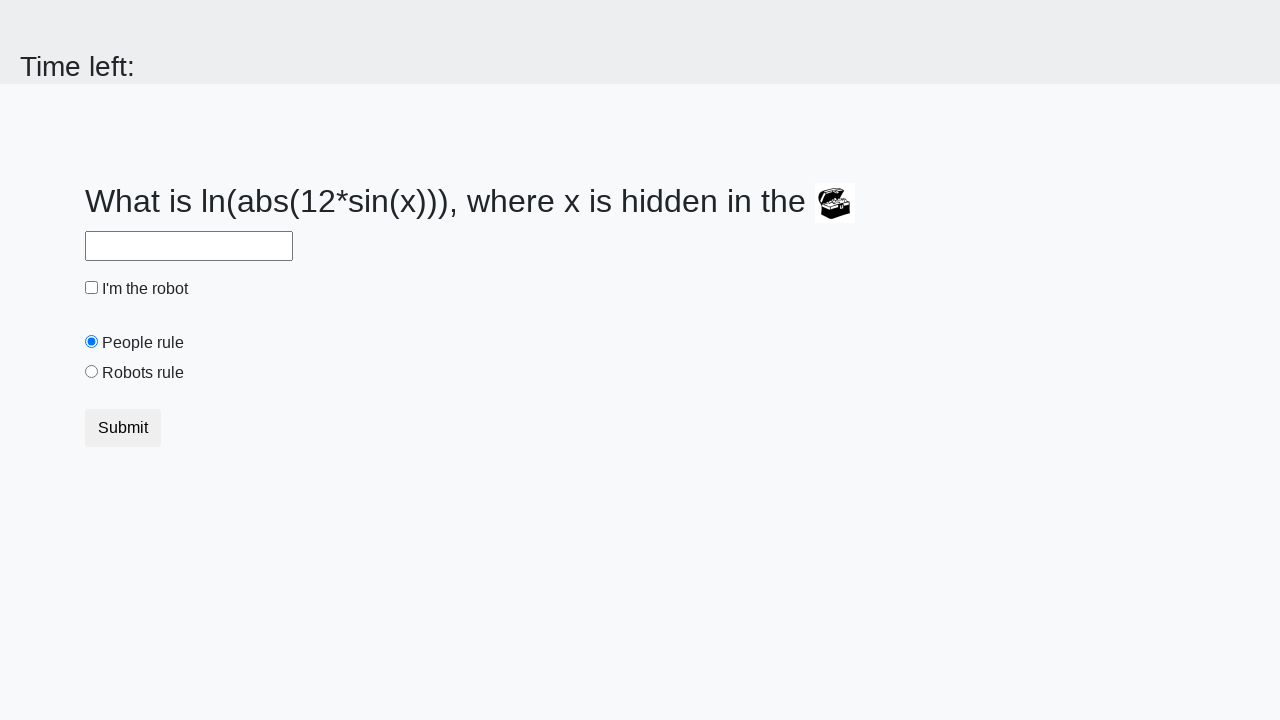

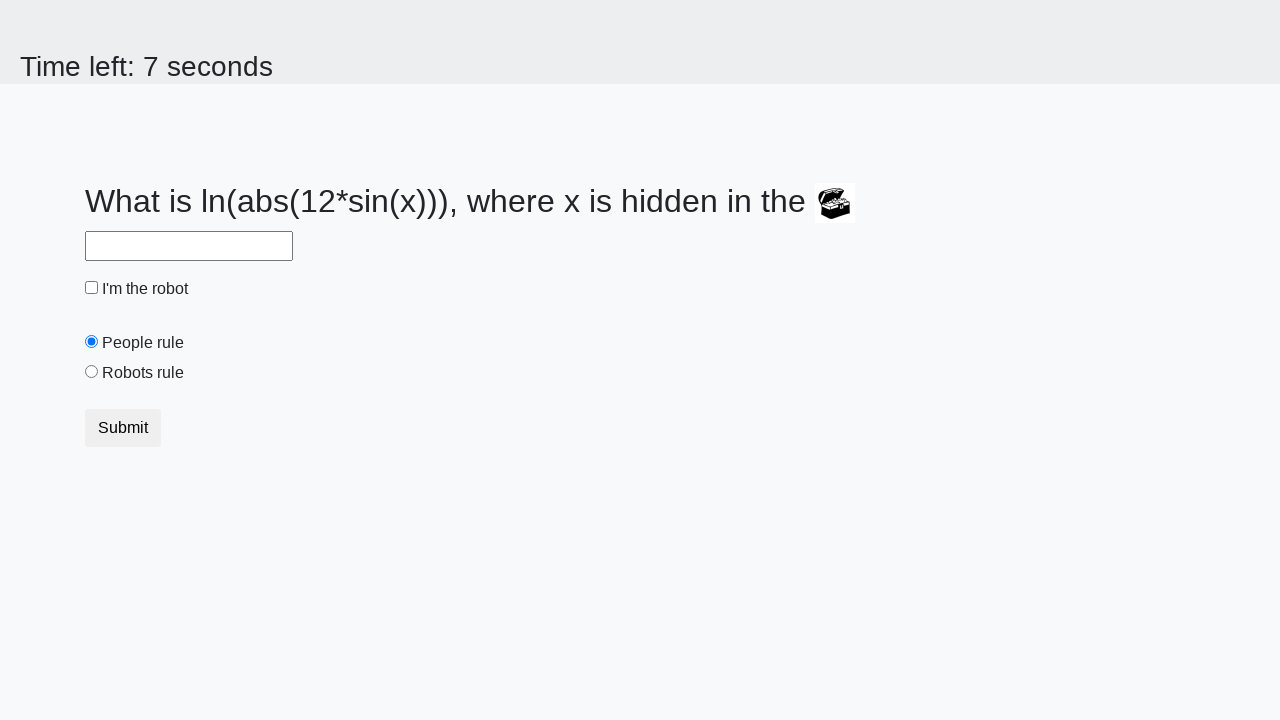